Tests bank manager functionality by navigating to manager section, opening an account with customer and currency selection

Starting URL: https://www.globalsqa.com/angularJs-protractor/BankingProject/#/login

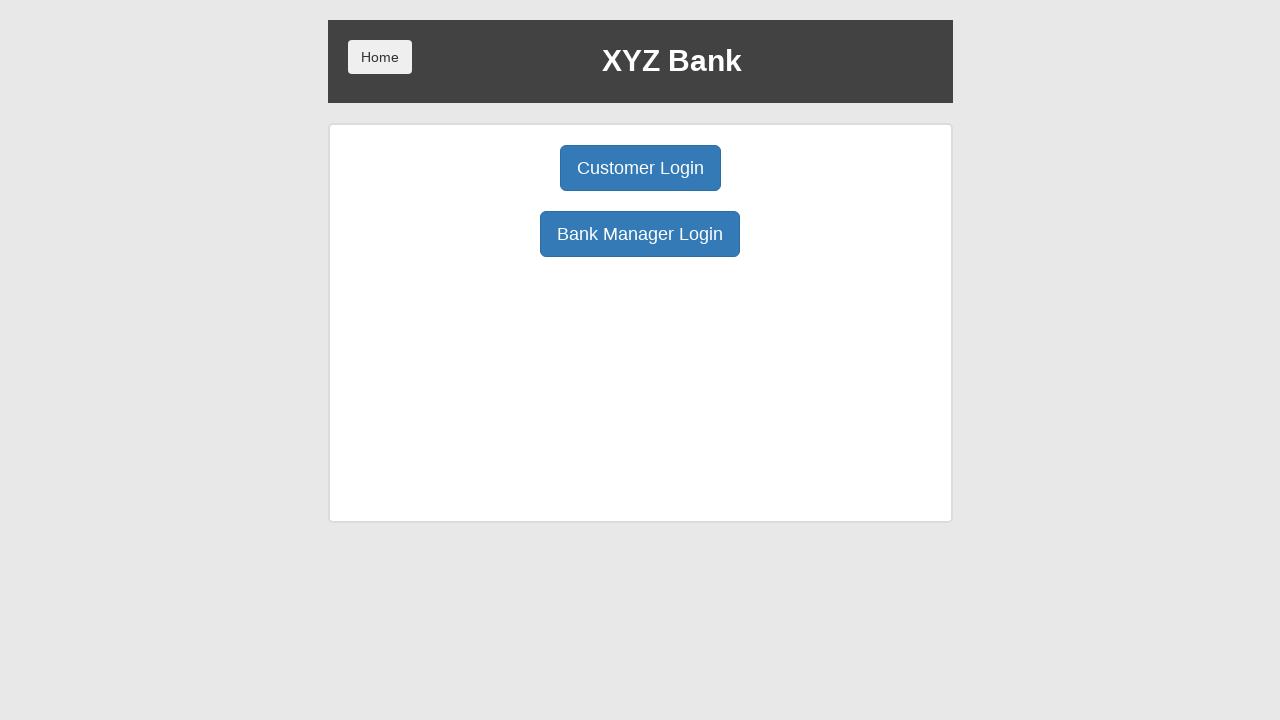

Clicked Bank Manager Login button at (640, 234) on button[ng-click='manager()']
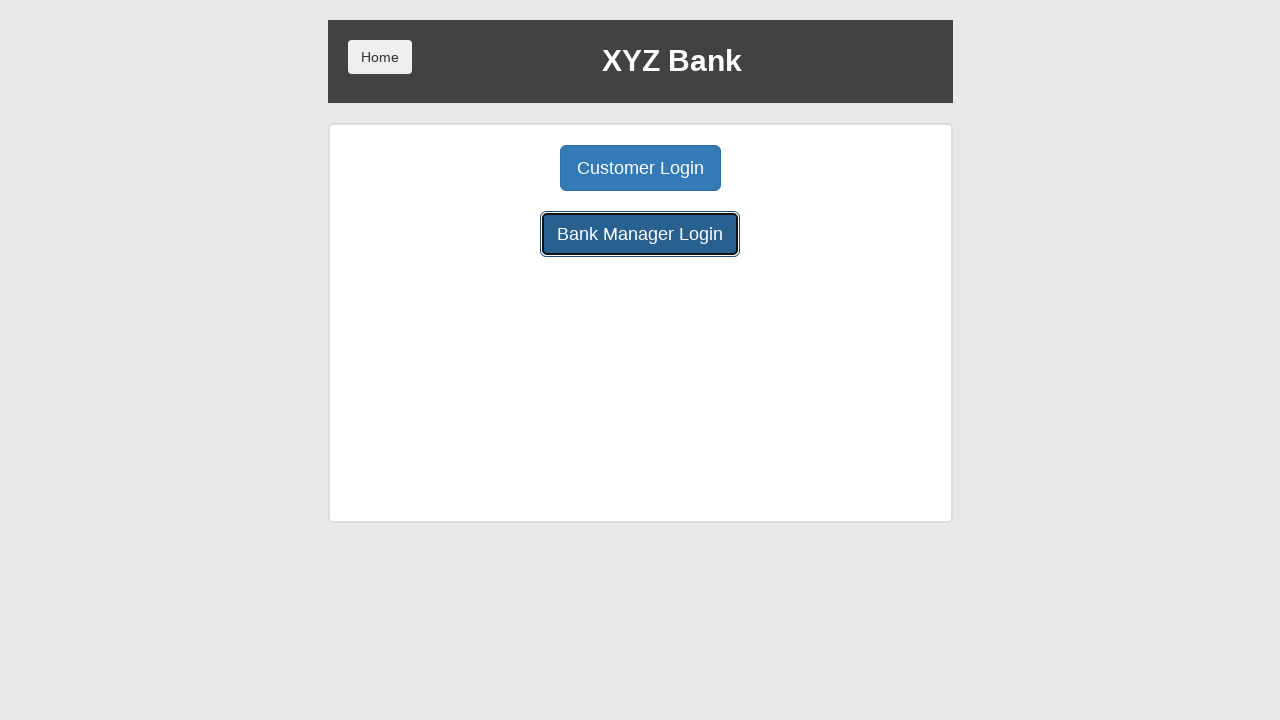

Clicked Open Account button at (654, 168) on button[ng-click='openAccount()']
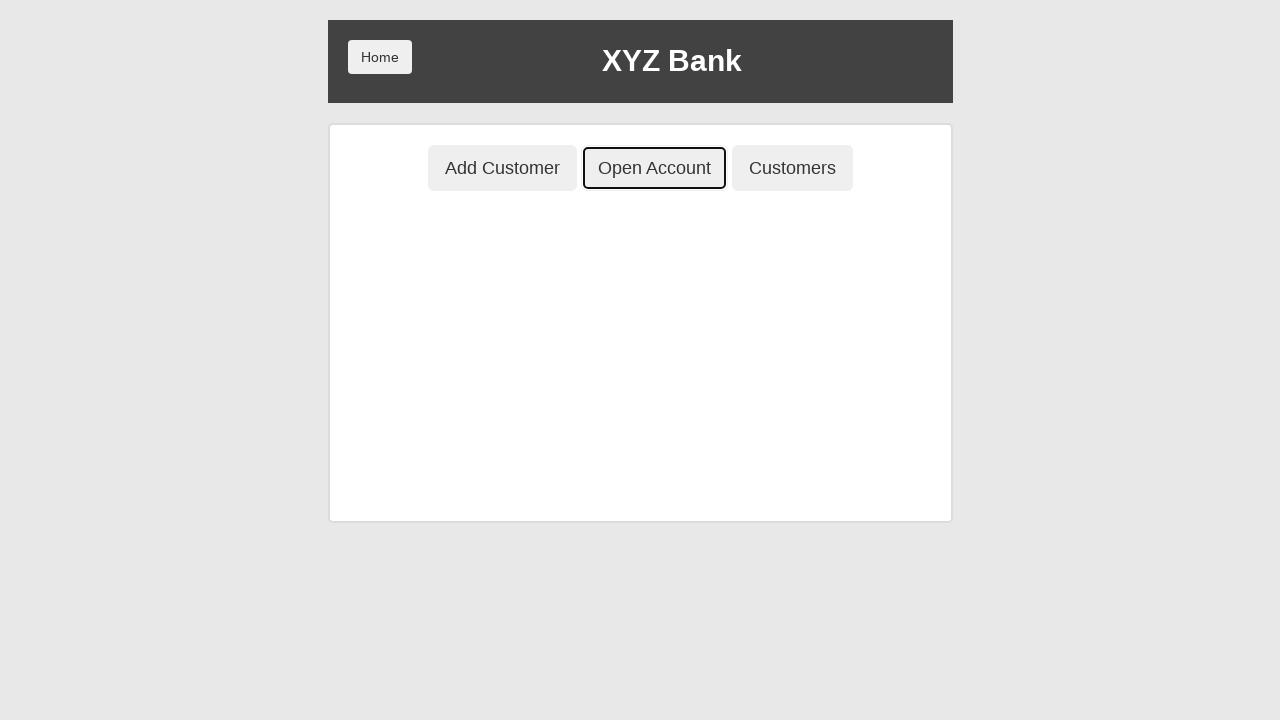

Selected customer from dropdown (option 1) on select#userSelect
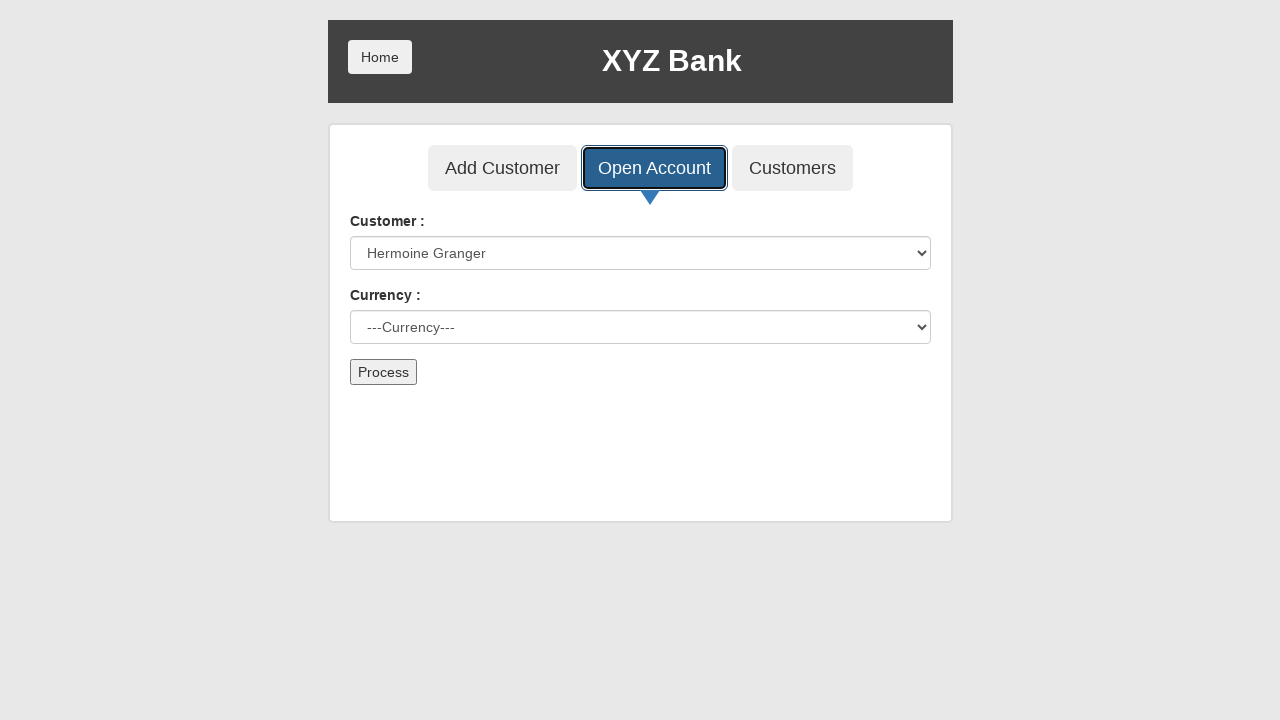

Selected currency from dropdown (second option) on select#currency
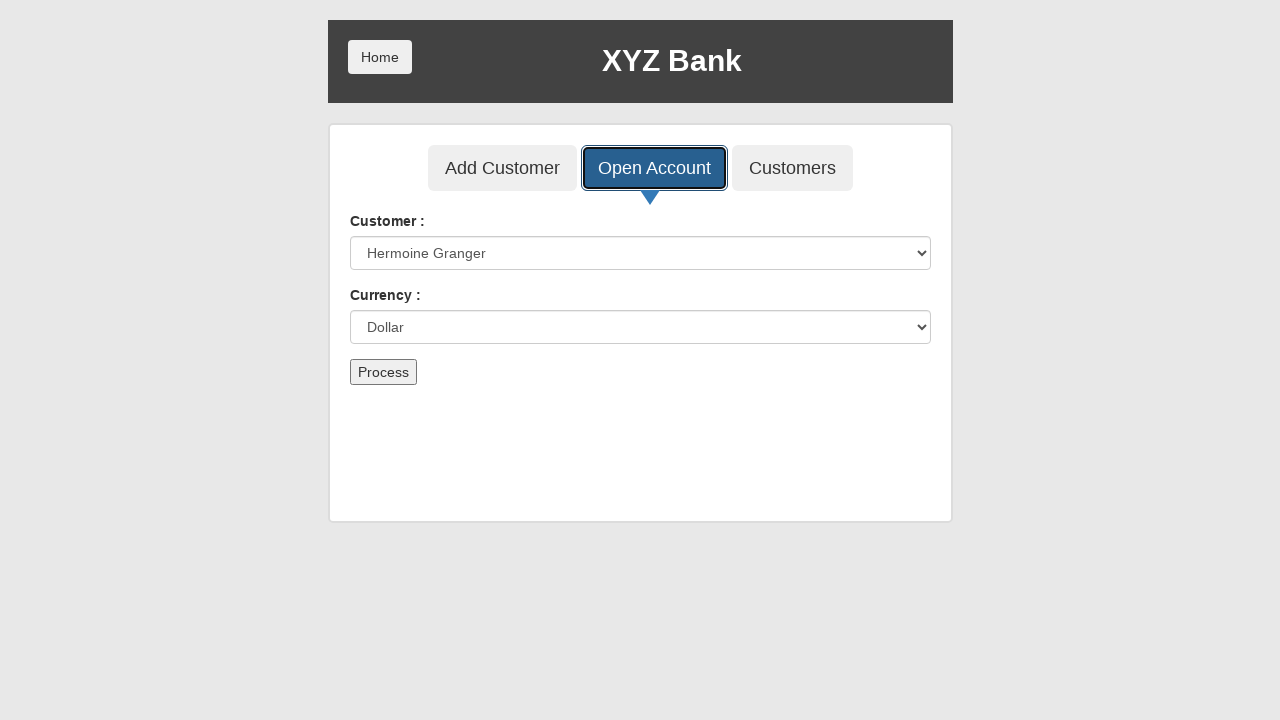

Clicked Process button to open account at (383, 372) on button:has-text('Process')
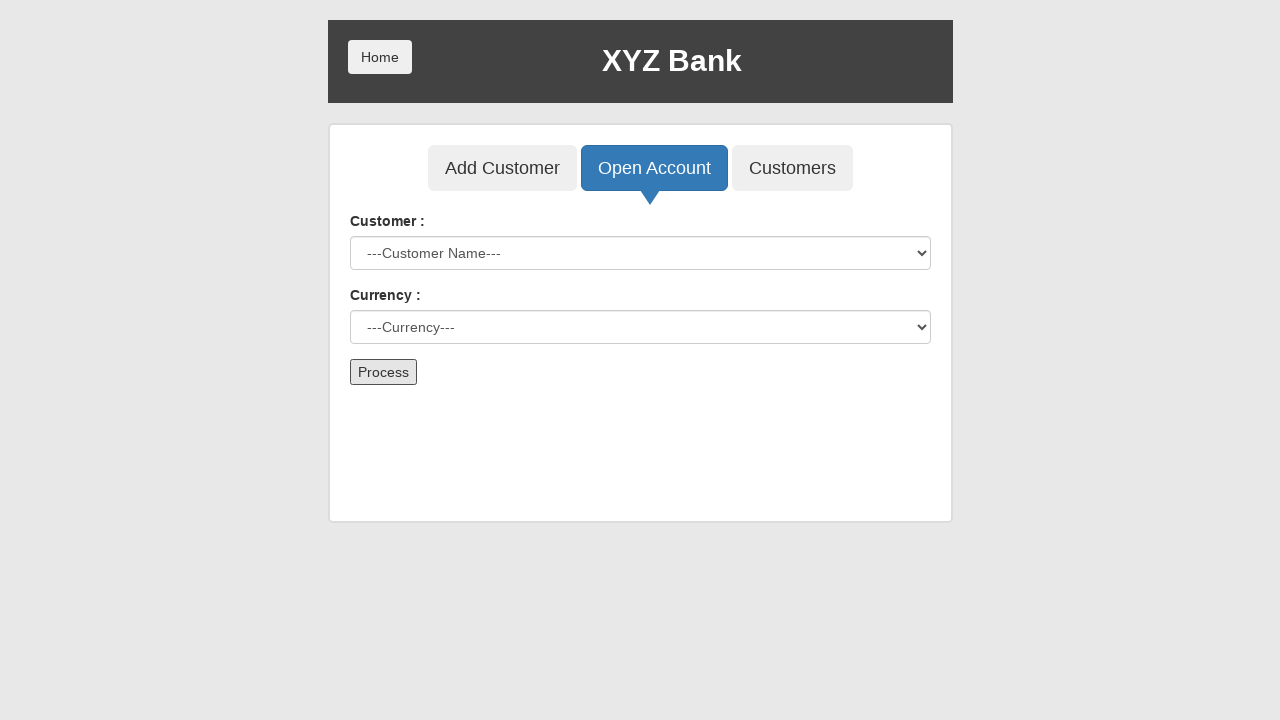

Set up dialog handler to accept alert
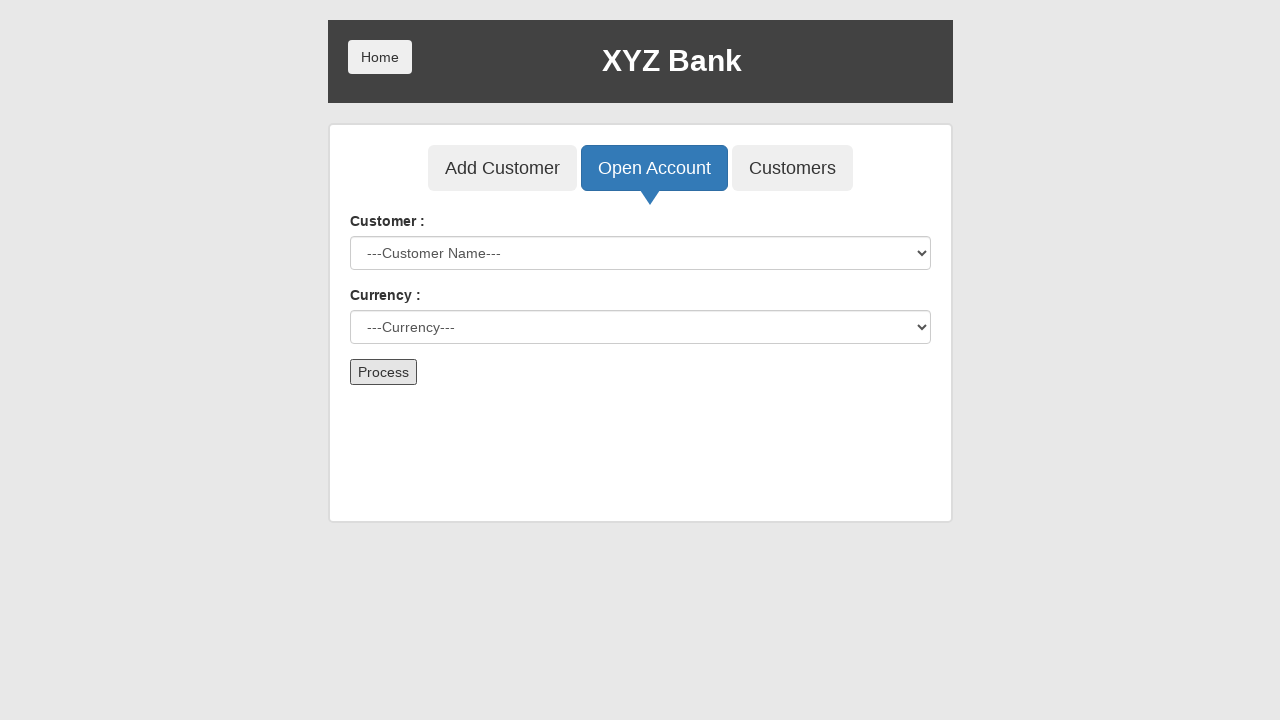

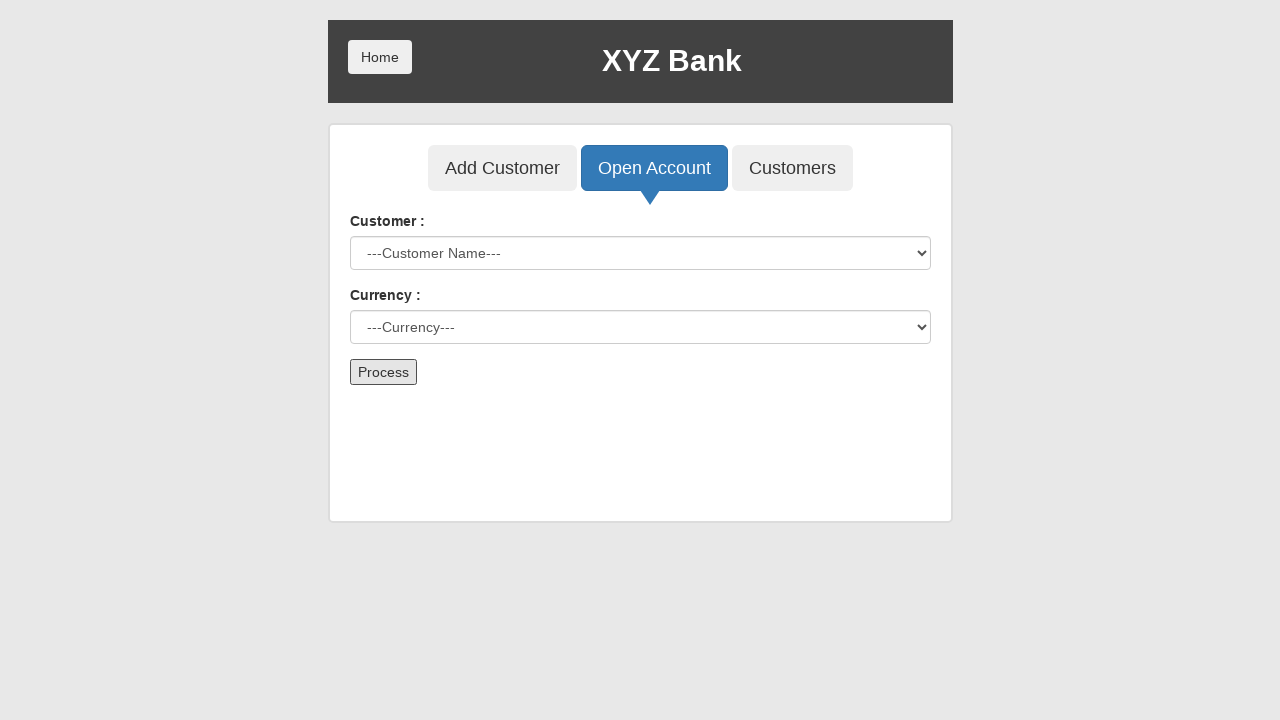